Tests the Web Tables functionality by clicking on Web Tables field and clicking the Add button to open the registration form.

Starting URL: https://demoqa.com/elements

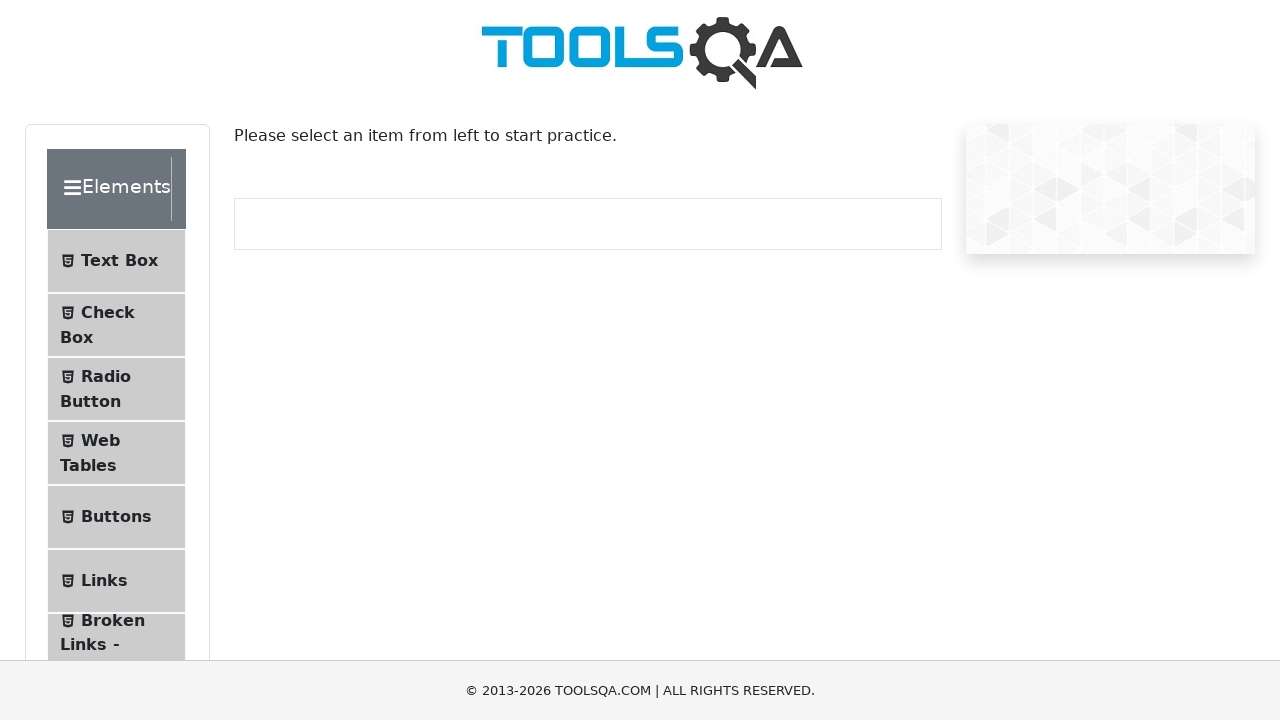

Waited for Web Tables menu item to load
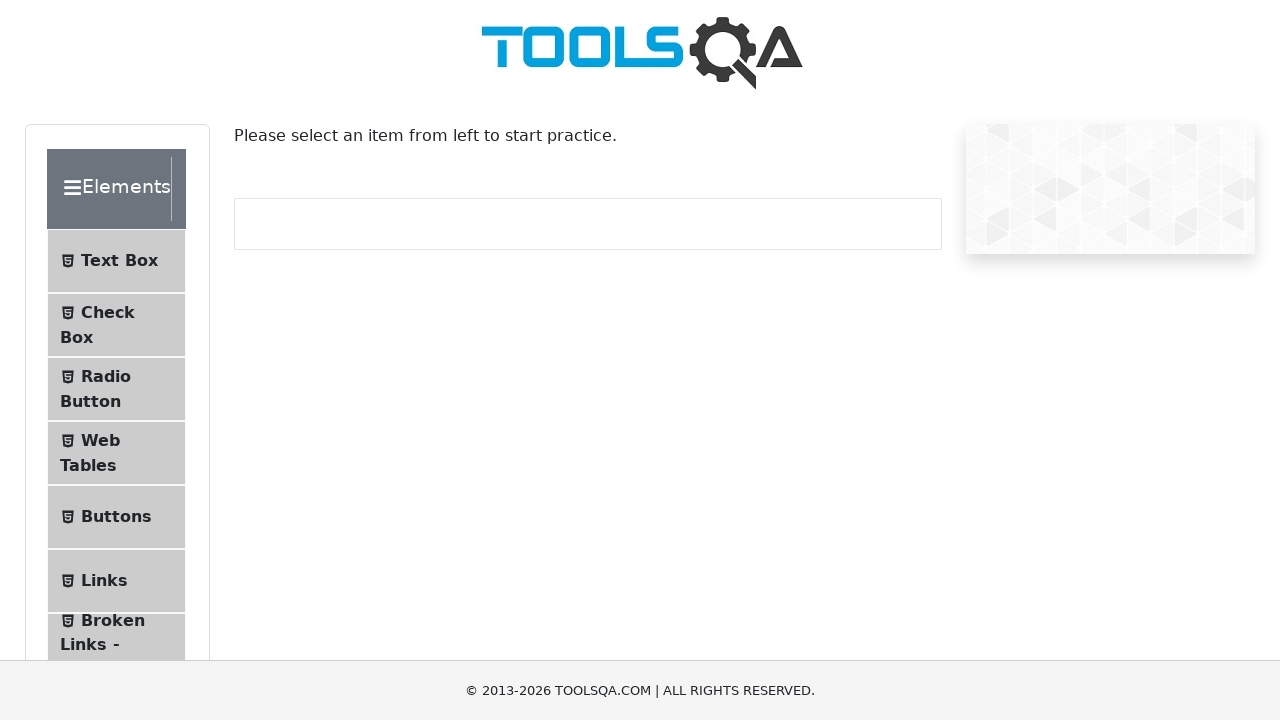

Clicked on Web Tables menu item at (100, 440) on text=Web Tables
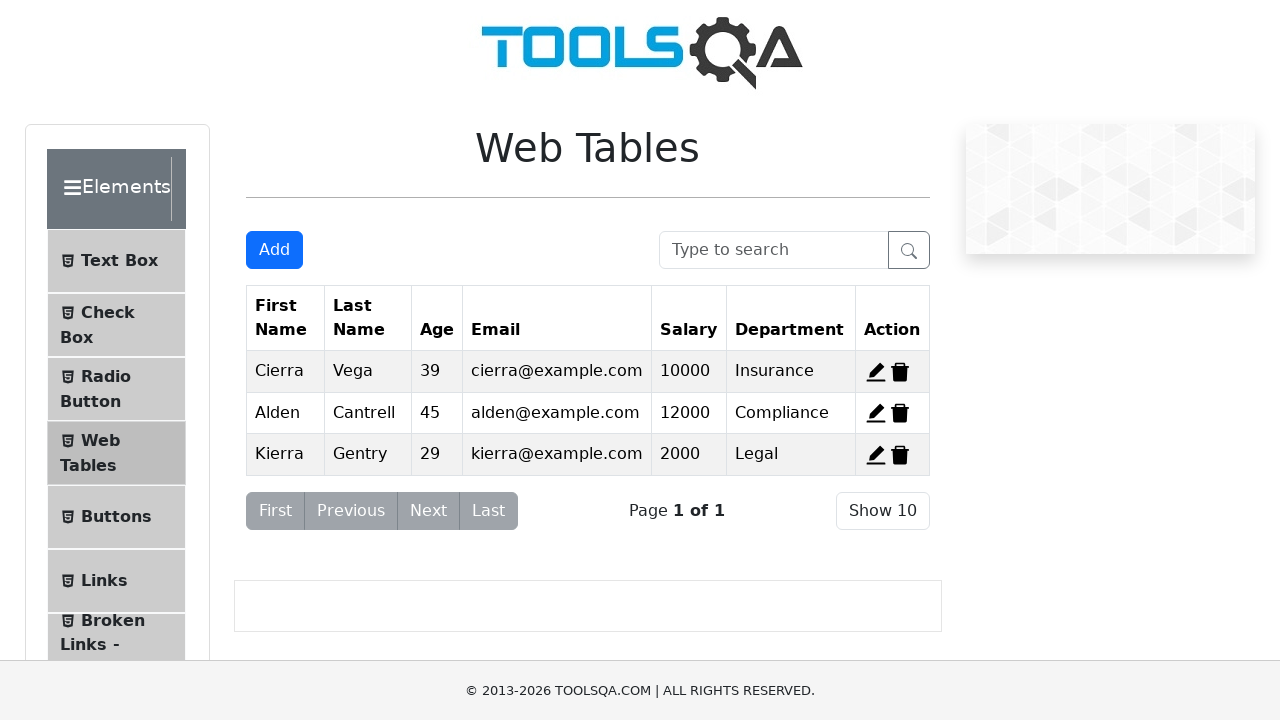

Waited for Add button to load
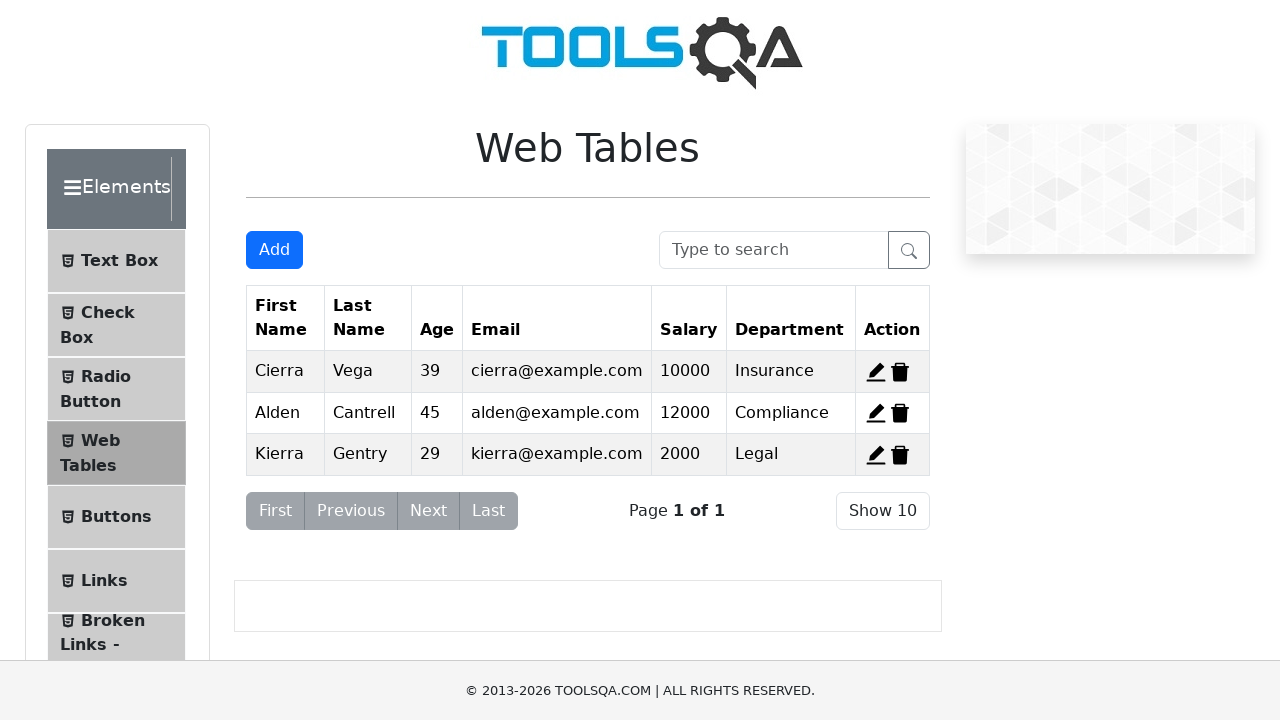

Clicked Add button to open registration form at (274, 250) on #addNewRecordButton
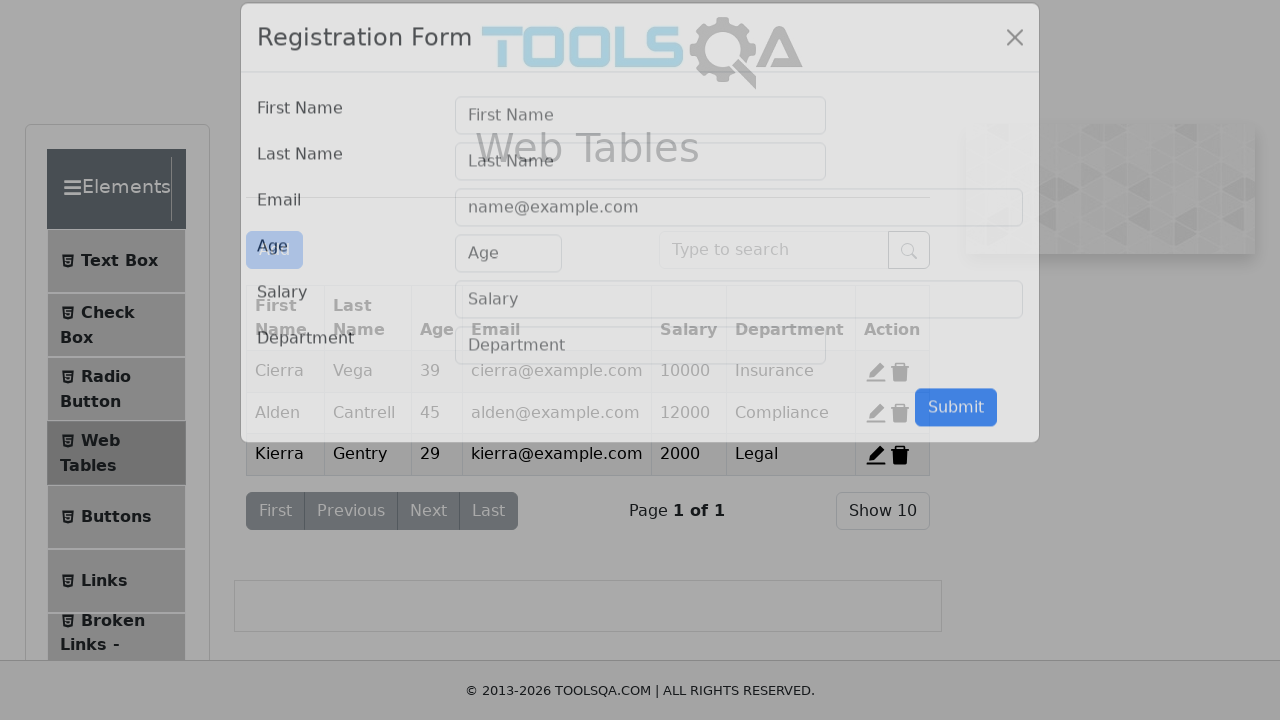

Registration form modal appeared
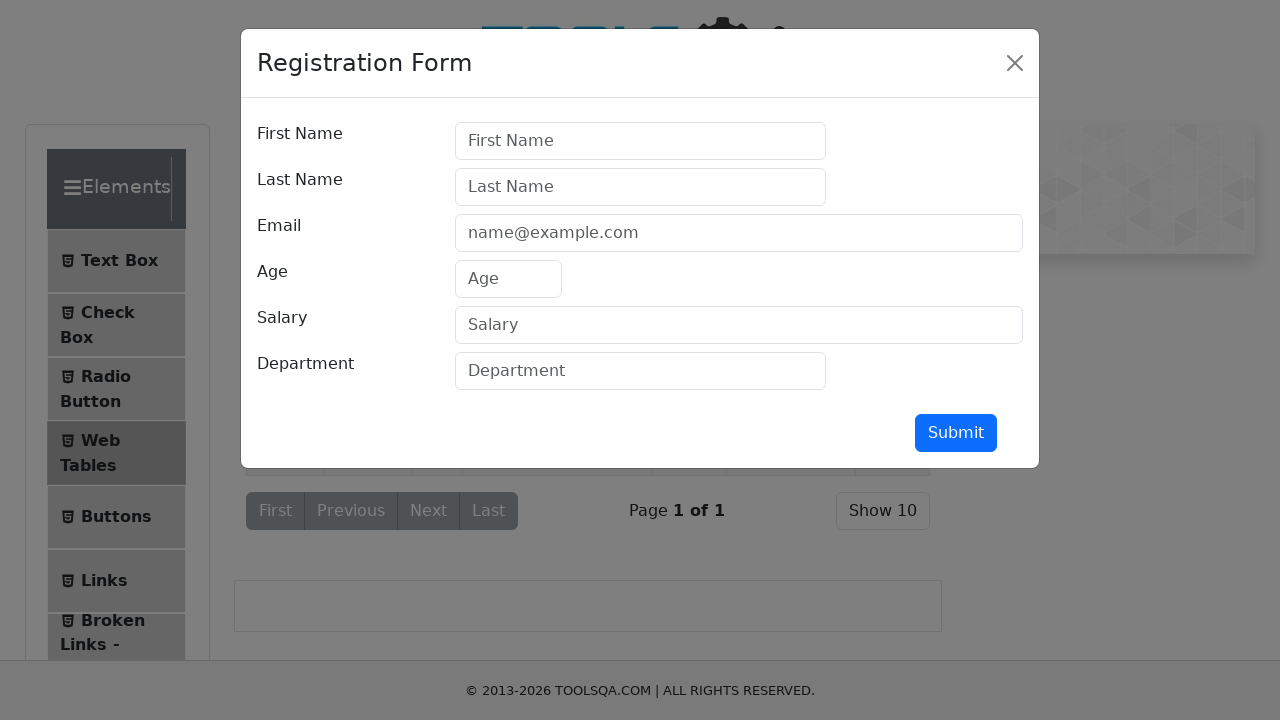

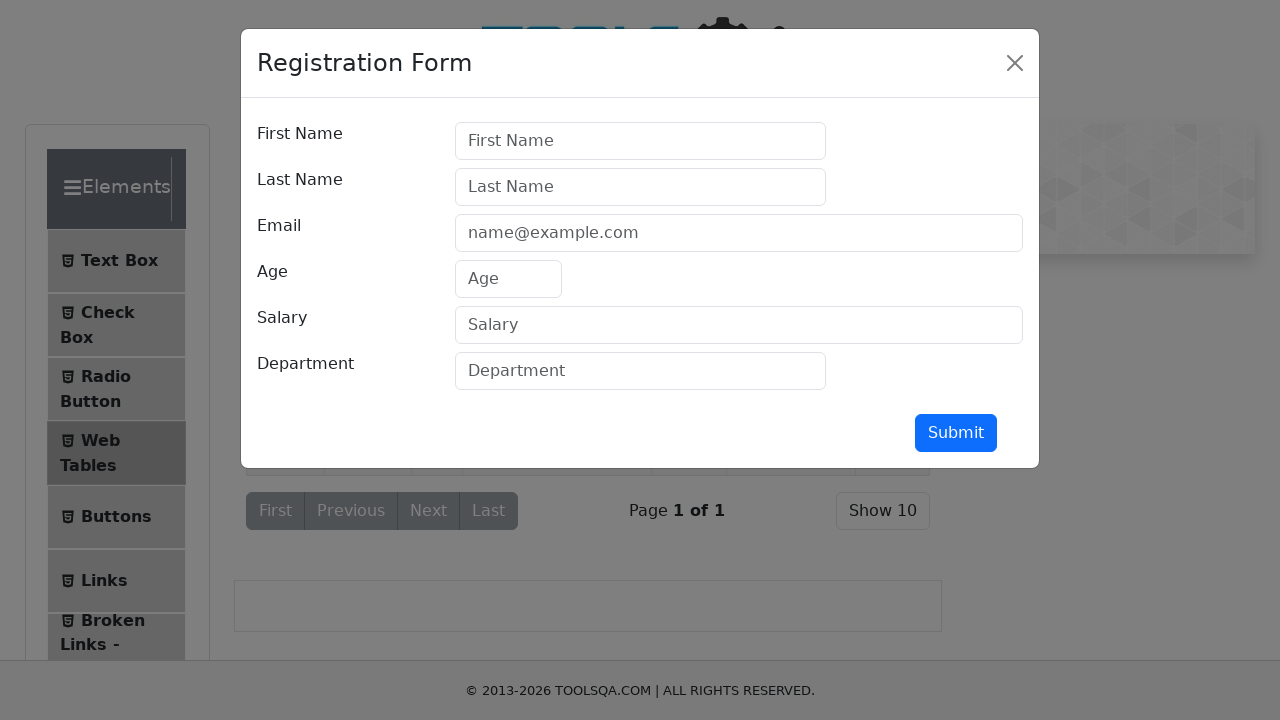